Tests click-hold, move, and release mouse actions for manual drag and drop

Starting URL: https://crossbrowsertesting.github.io/drag-and-drop

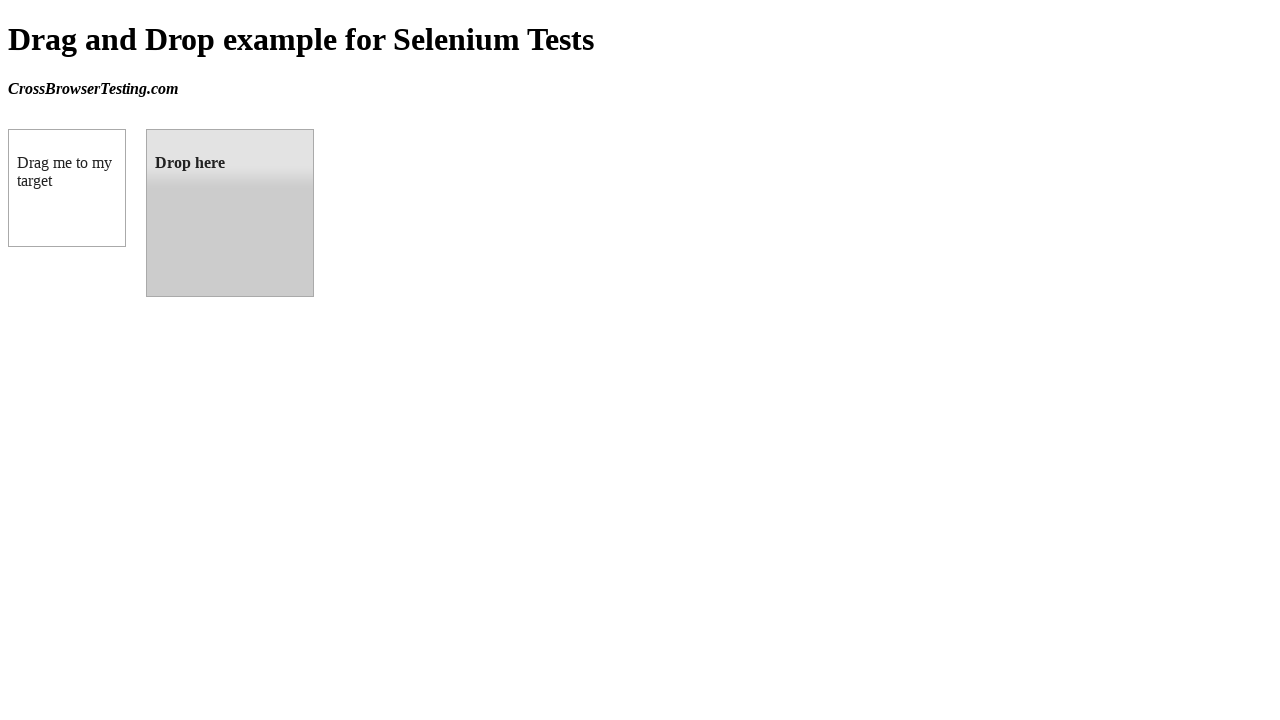

Located source draggable element
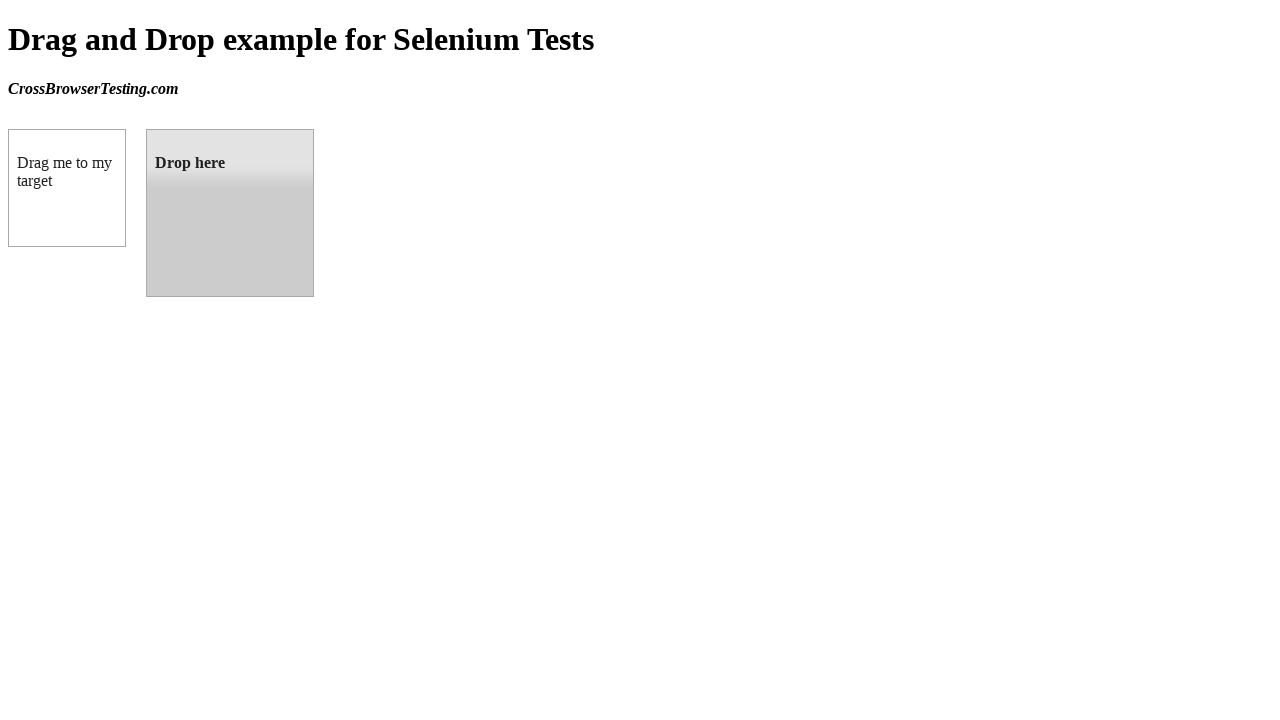

Located target droppable element
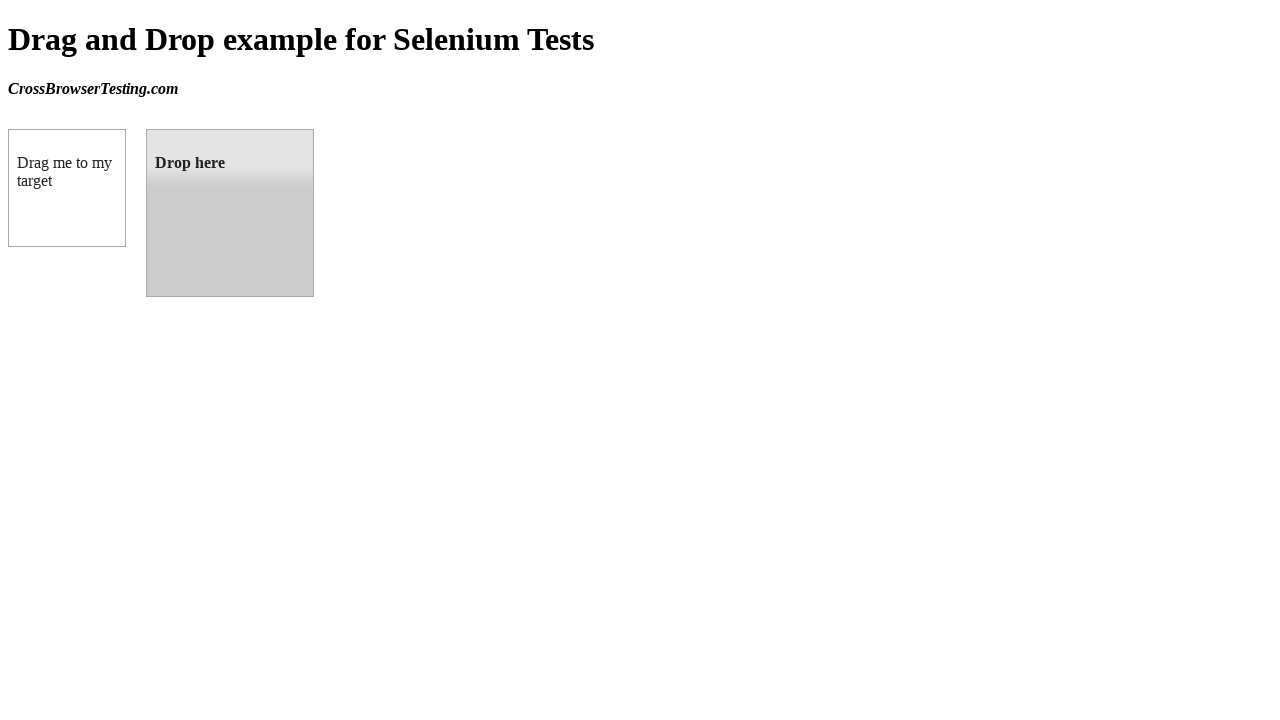

Retrieved bounding box of source element
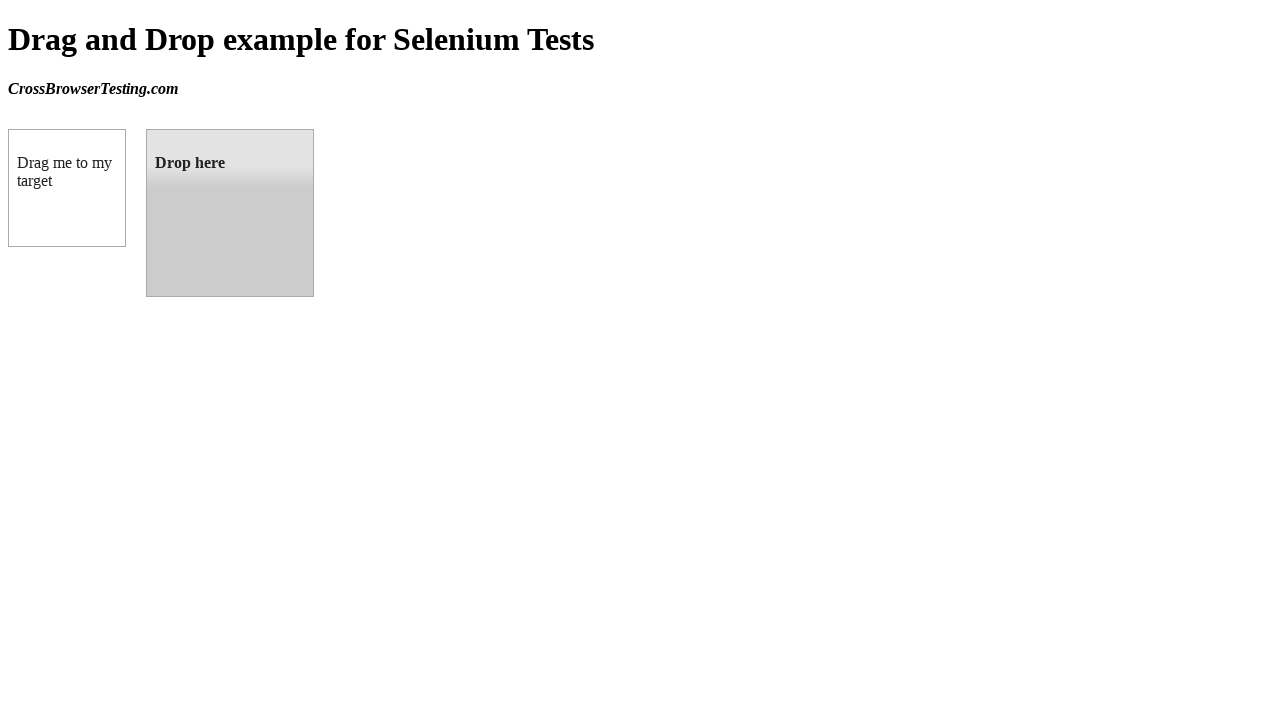

Retrieved bounding box of target element
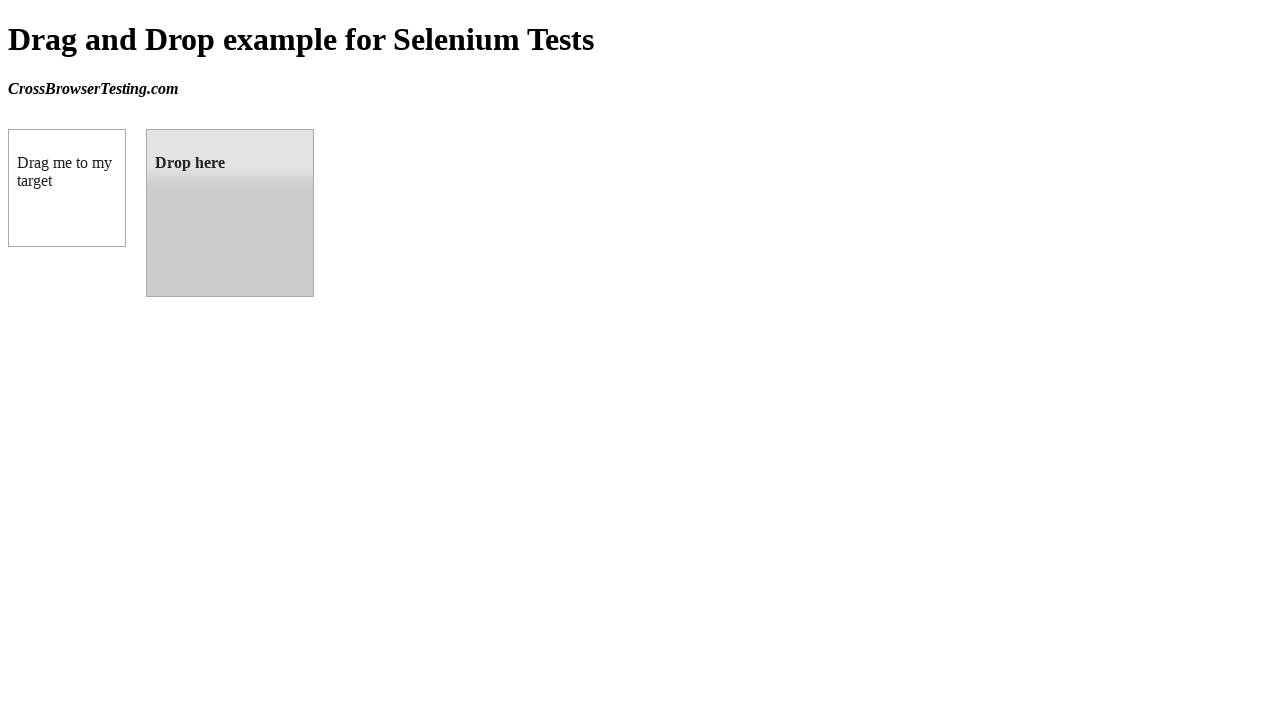

Moved mouse to center of source element at (67, 188)
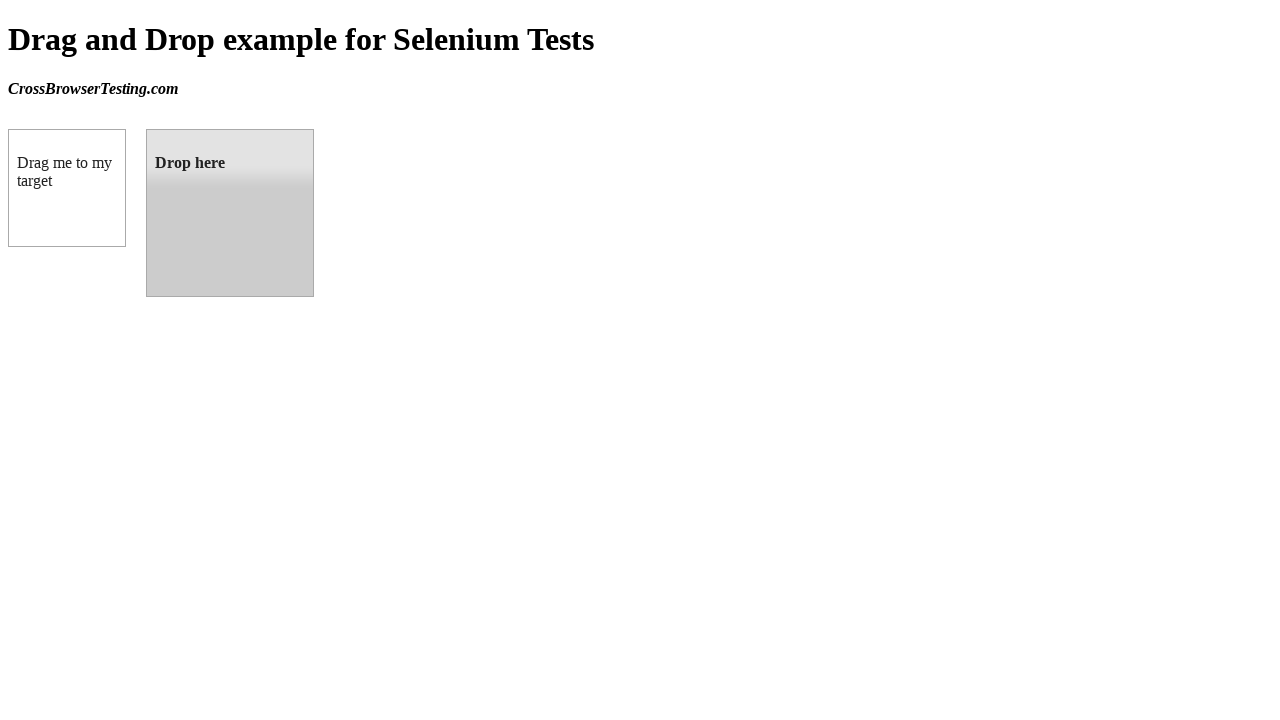

Pressed mouse button down to initiate drag at (67, 188)
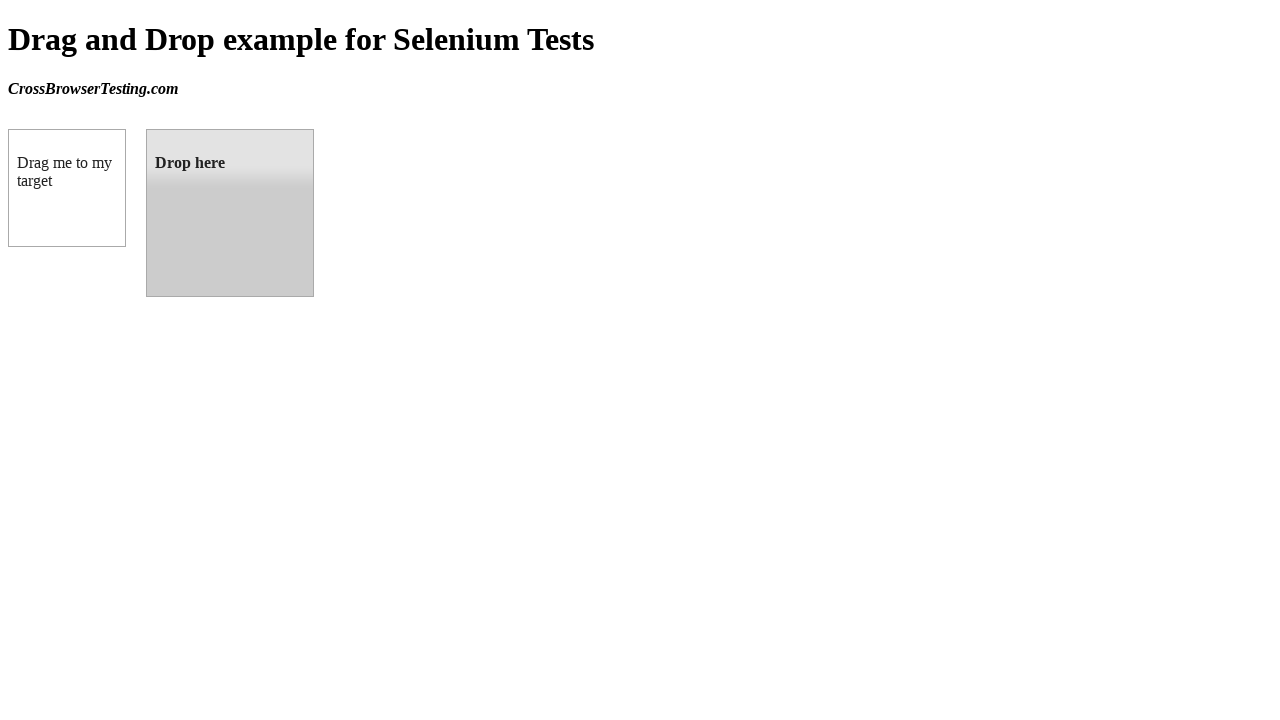

Moved mouse to center of target element while holding button at (230, 213)
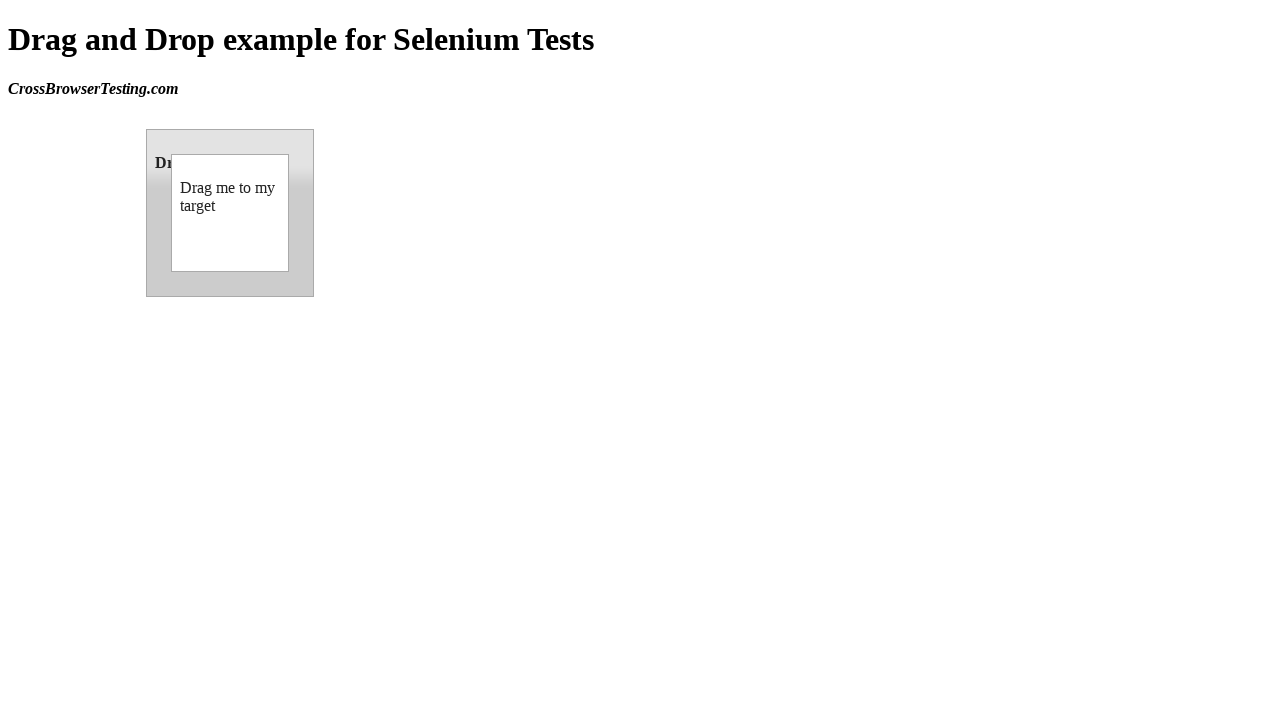

Released mouse button to complete drag and drop at (230, 213)
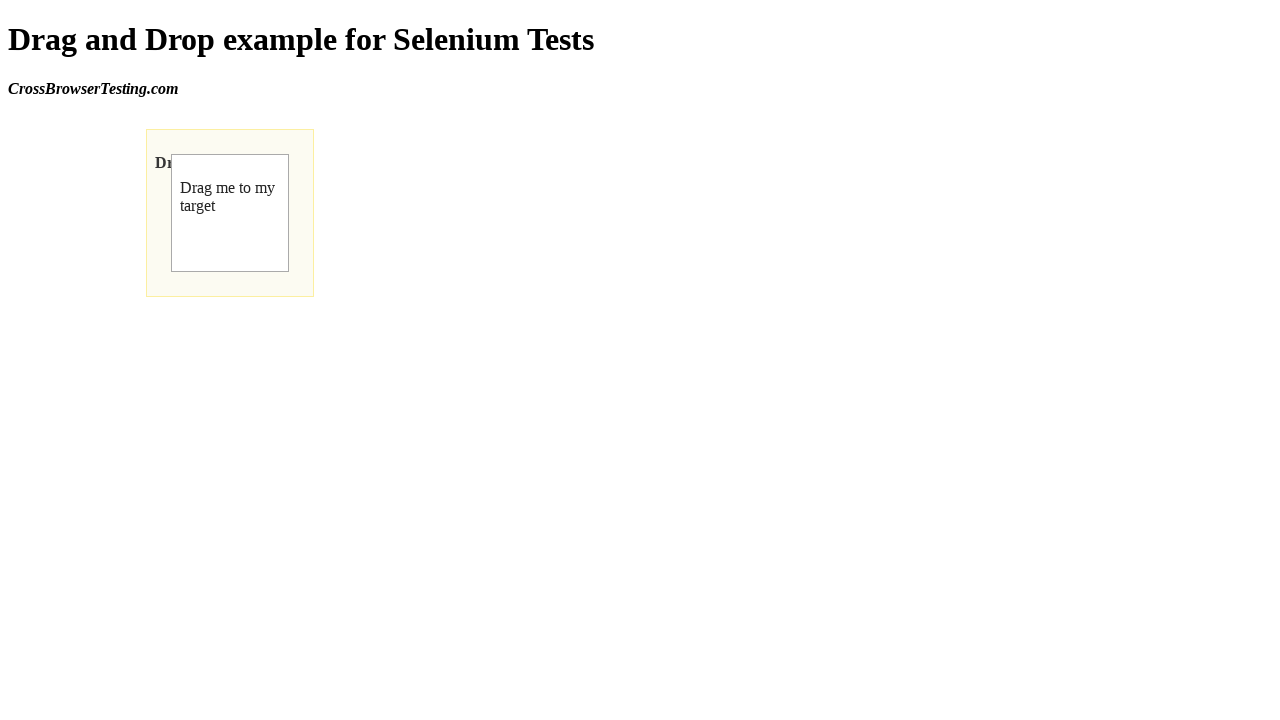

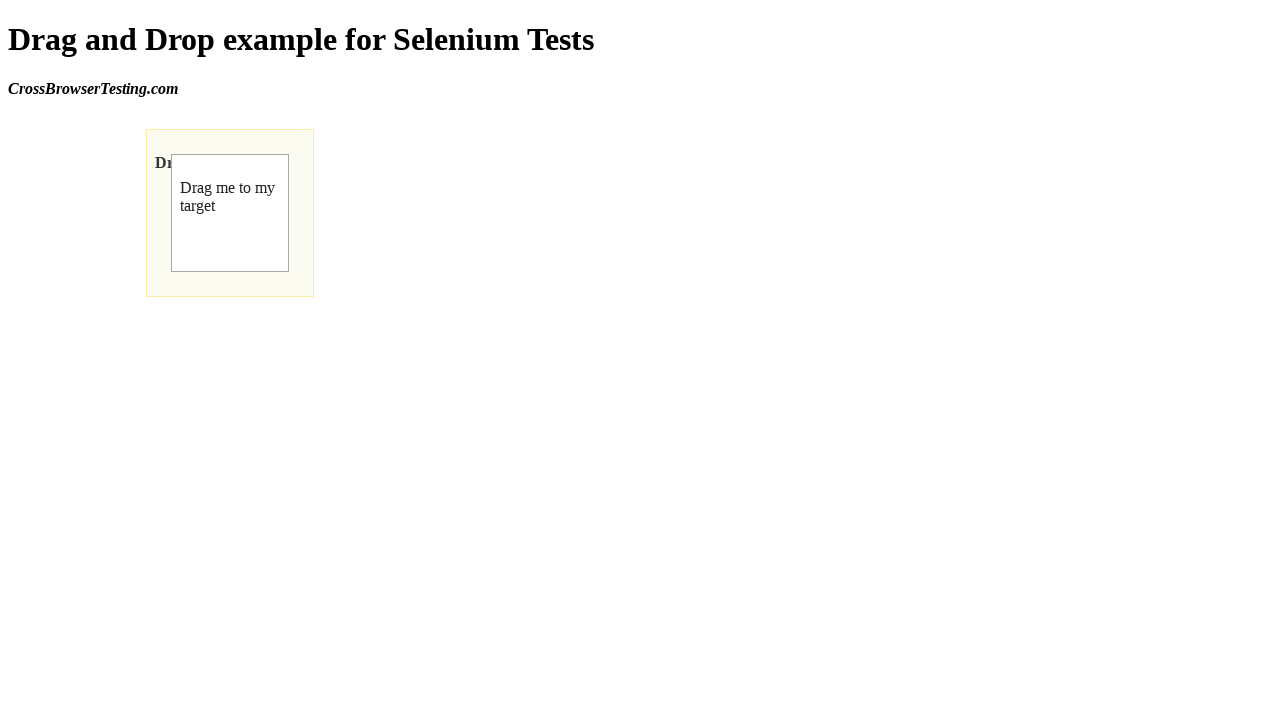